Tests various alert interactions including accepting simple alerts, dismissing confirmation alerts, and entering text into prompt alerts

Starting URL: https://demo.automationtesting.in/Alerts.html

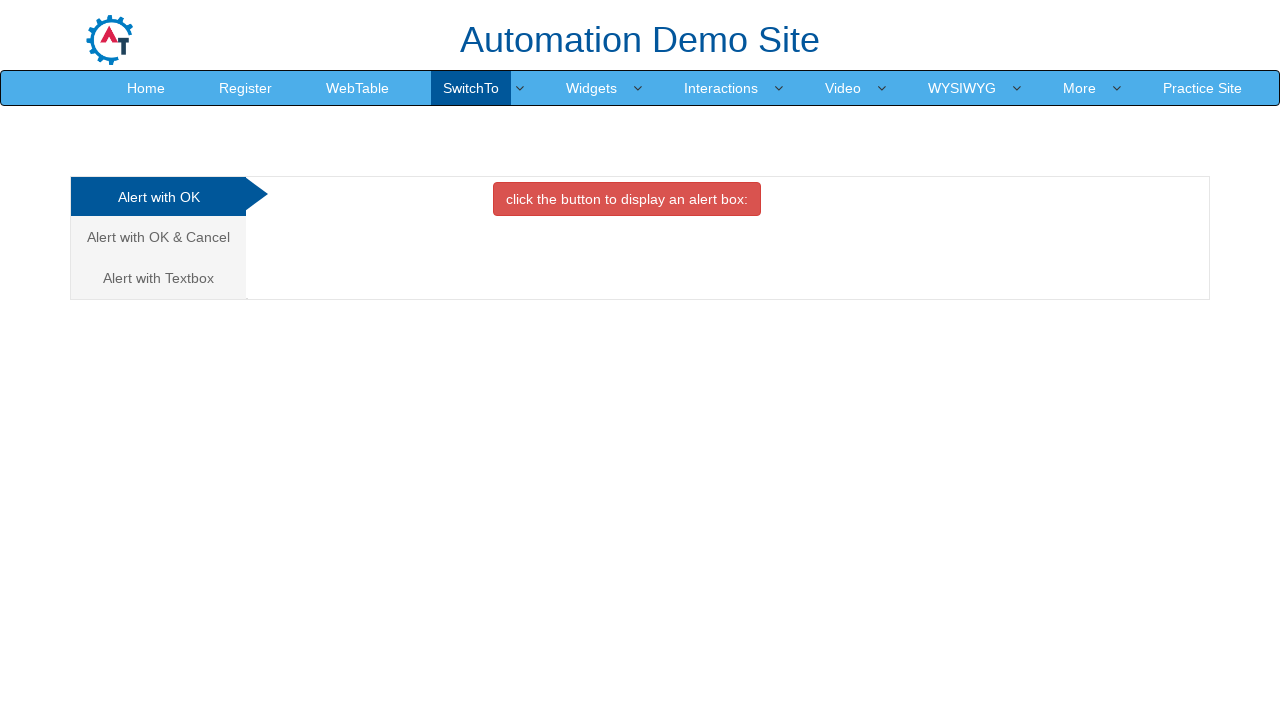

Clicked button to display simple alert at (627, 199) on xpath=//button[contains(text(),'click the button to display an')]
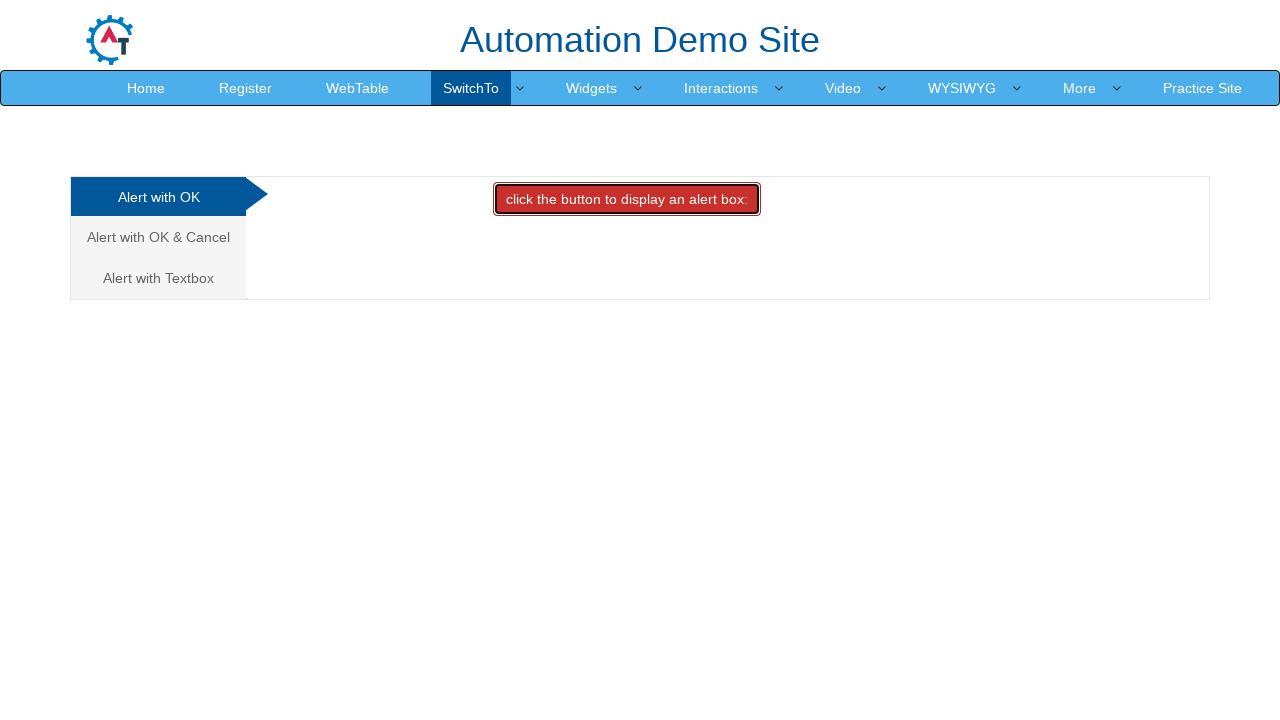

Accepted simple alert dialog
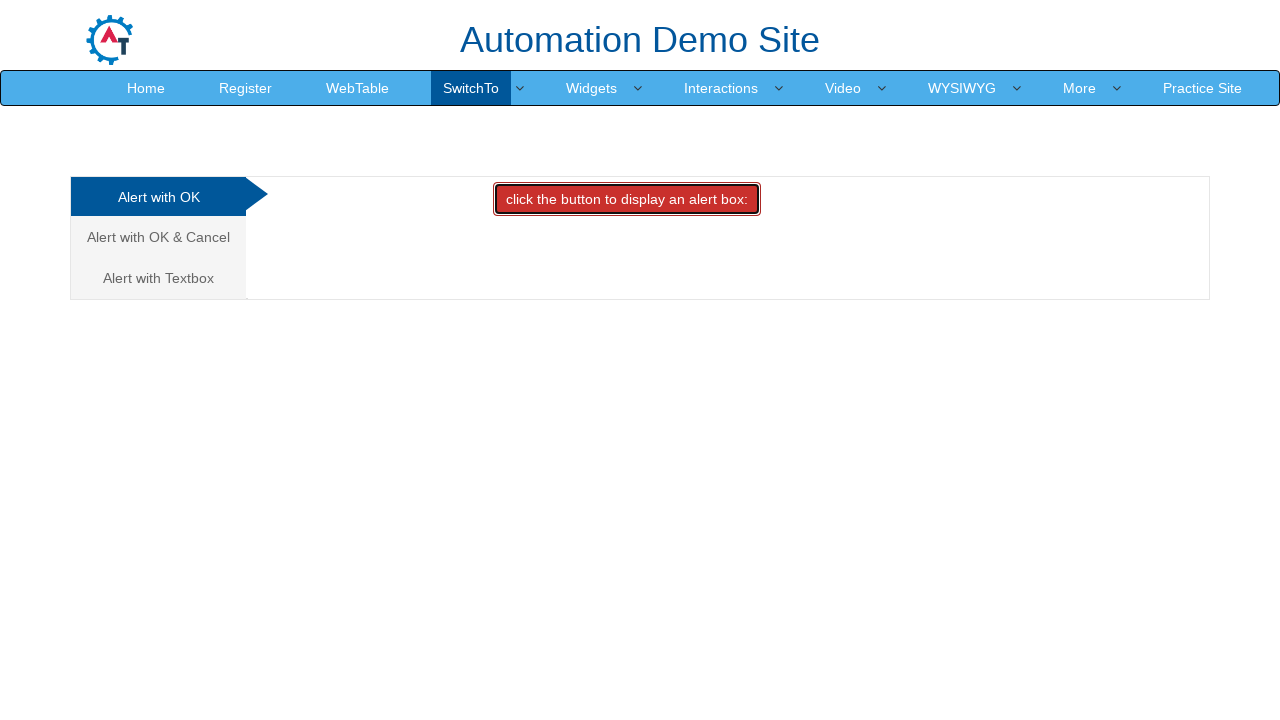

Navigated to Alert with OK & Cancel section at (158, 237) on xpath=//a[contains(text(),'Alert with OK &')]
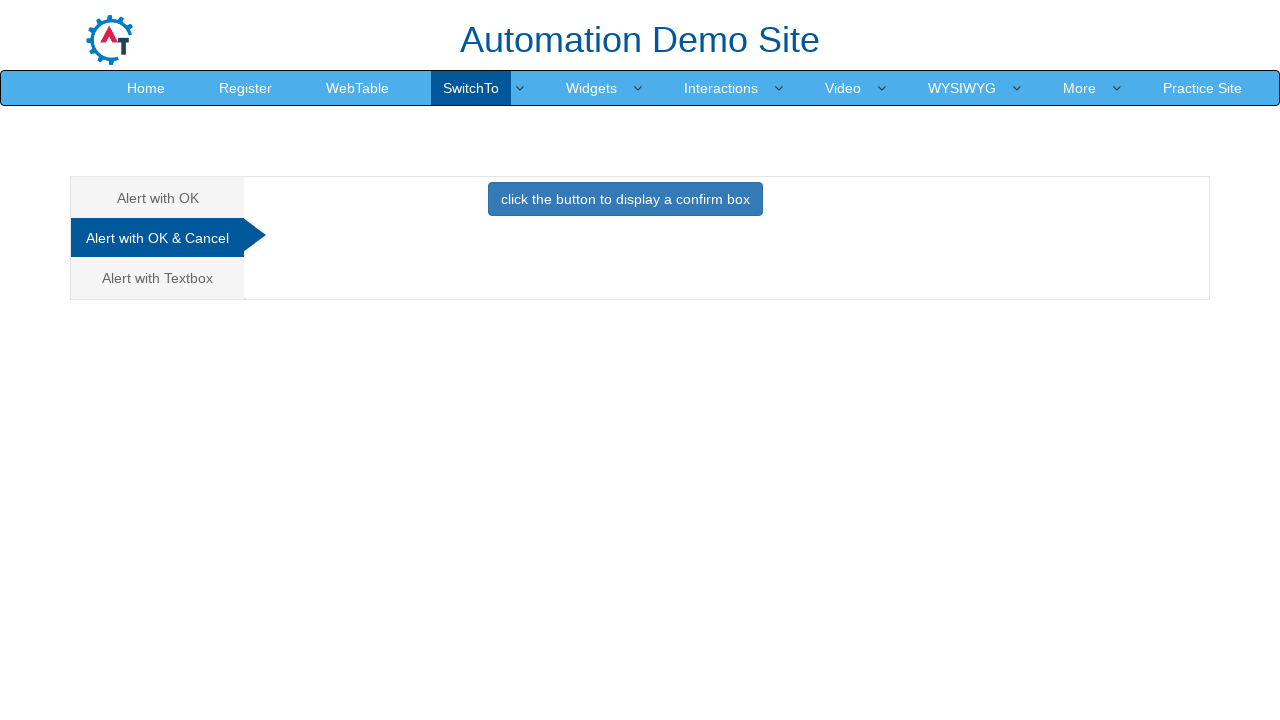

Clicked button to display confirmation alert at (625, 199) on xpath=//button[normalize-space()='click the button to display a confirm box']
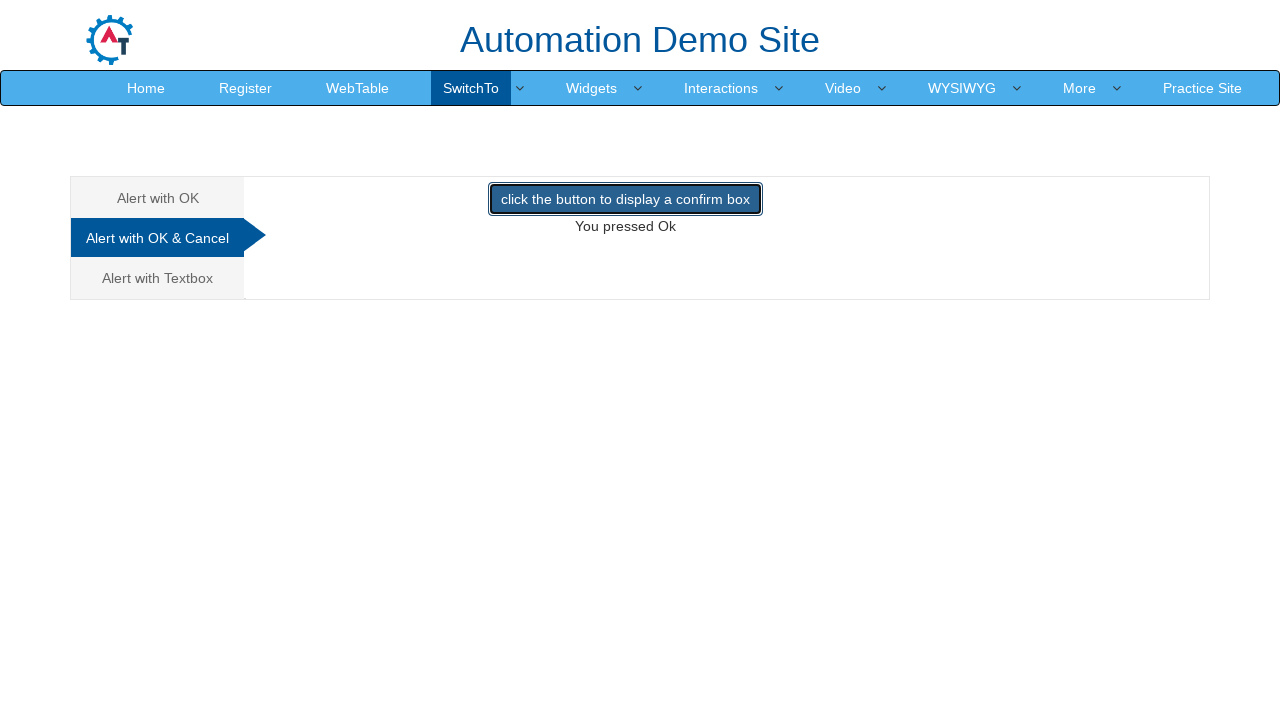

Dismissed confirmation alert dialog
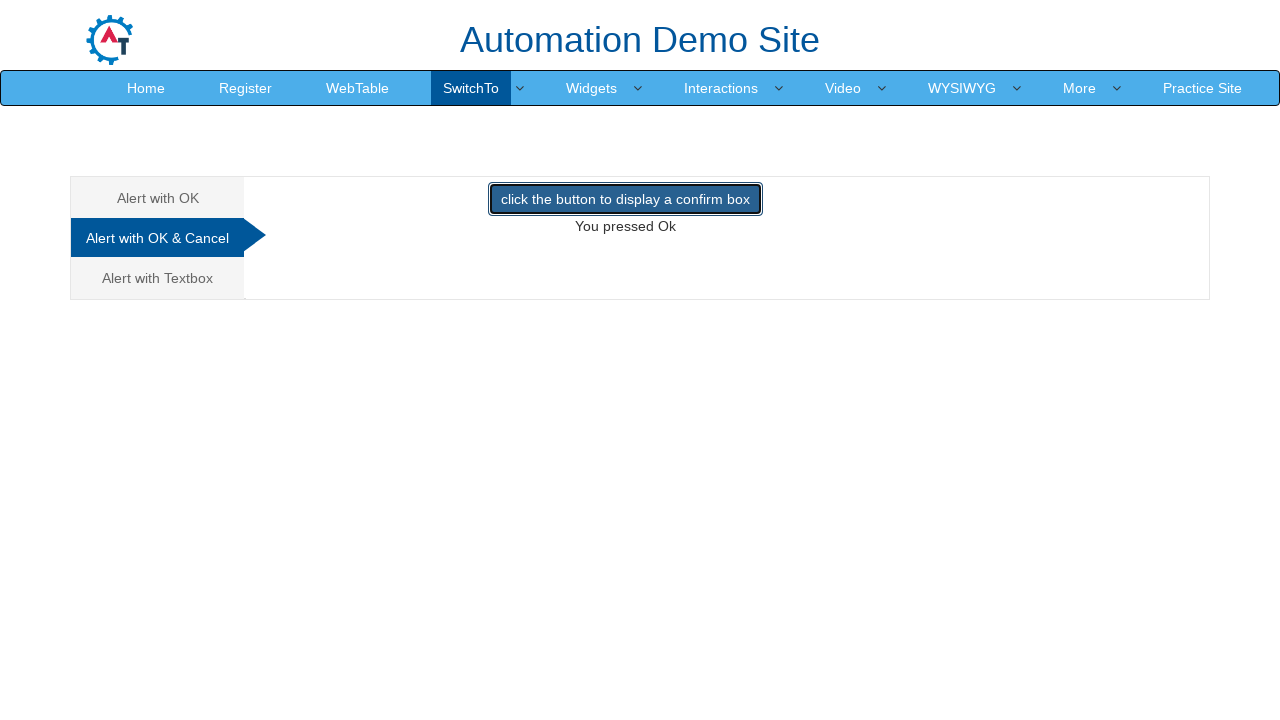

Navigated to Alert with Textbox section at (158, 278) on xpath=//a[normalize-space()='Alert with Textbox']
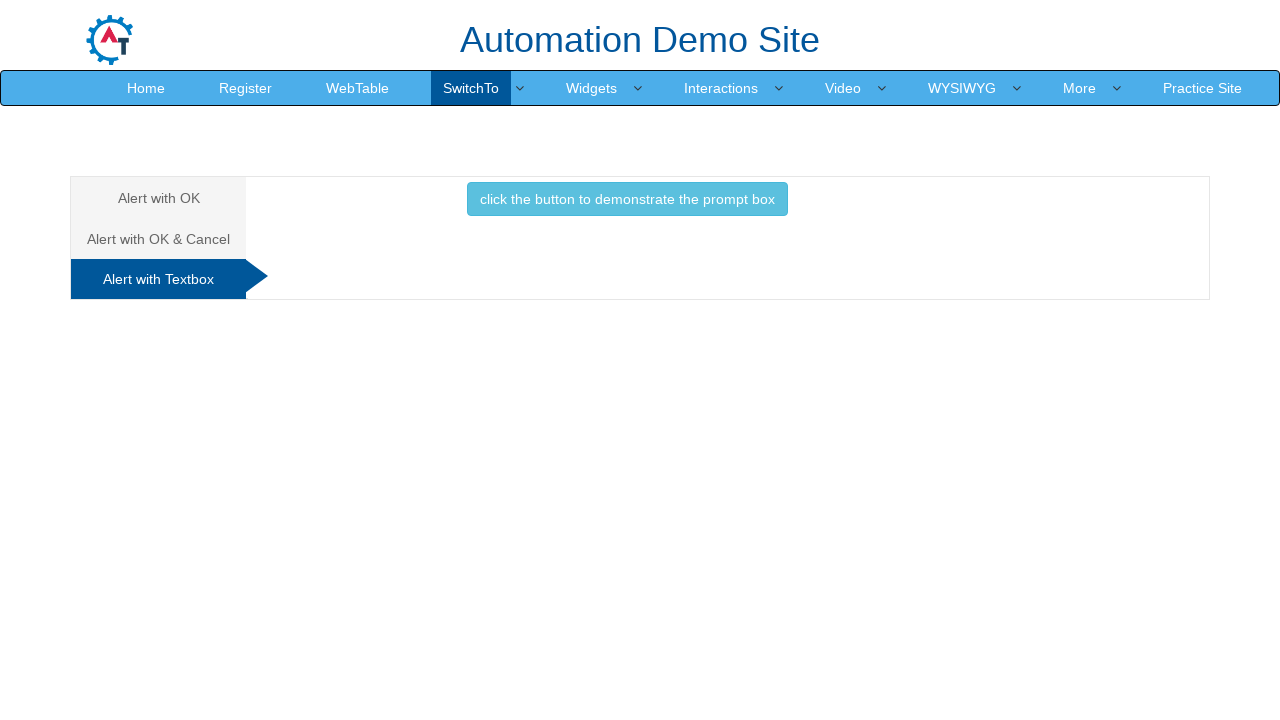

Clicked button to display prompt alert at (627, 199) on xpath=//button[@class='btn btn-info']
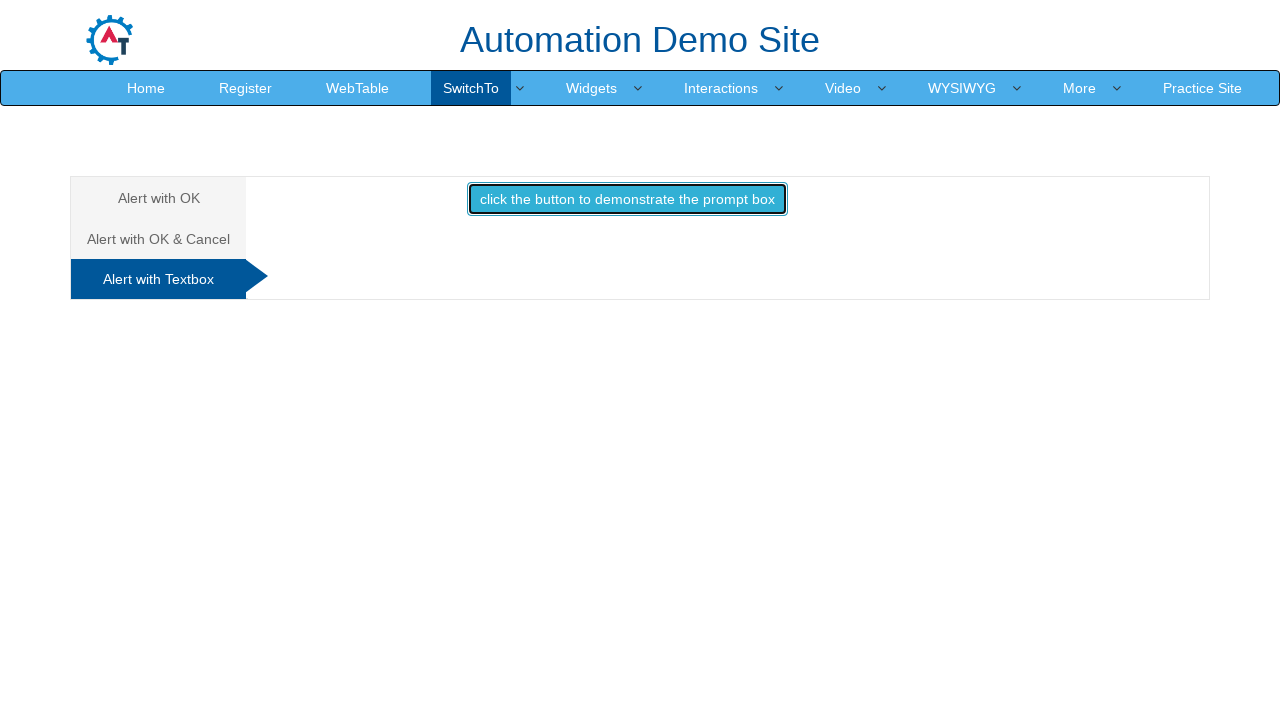

Accepted prompt alert and entered text 'Helloooo'
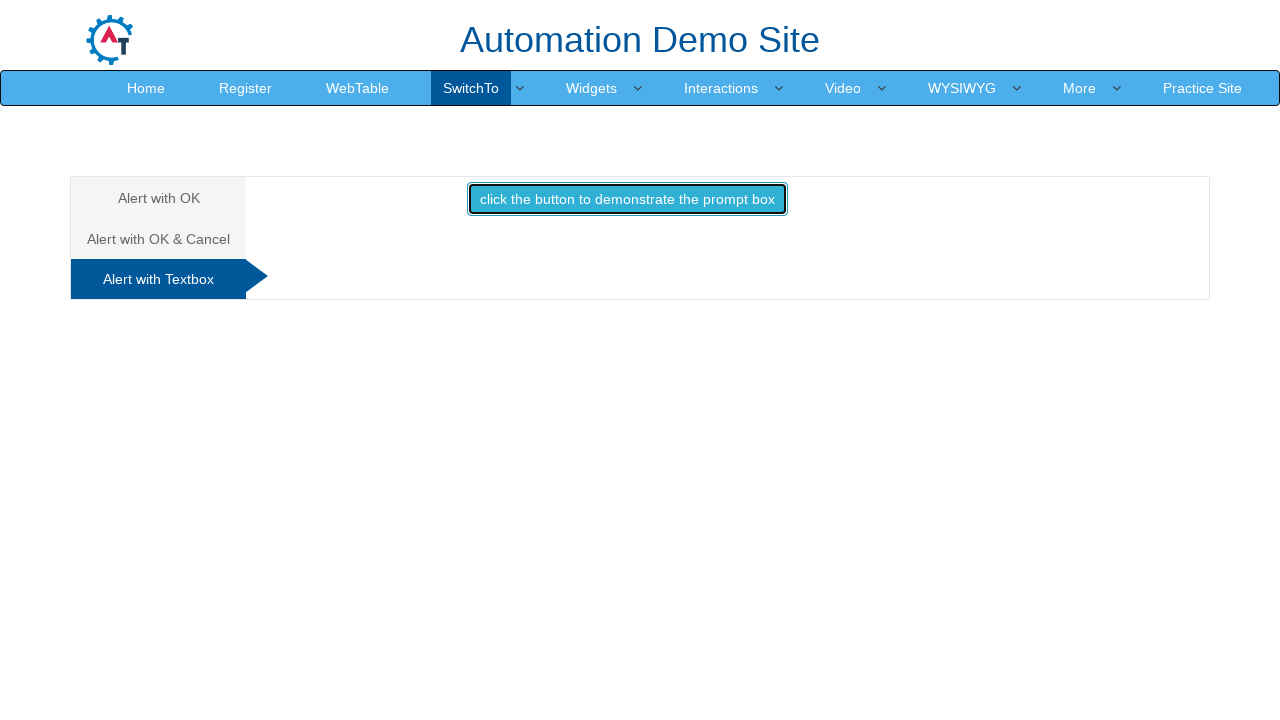

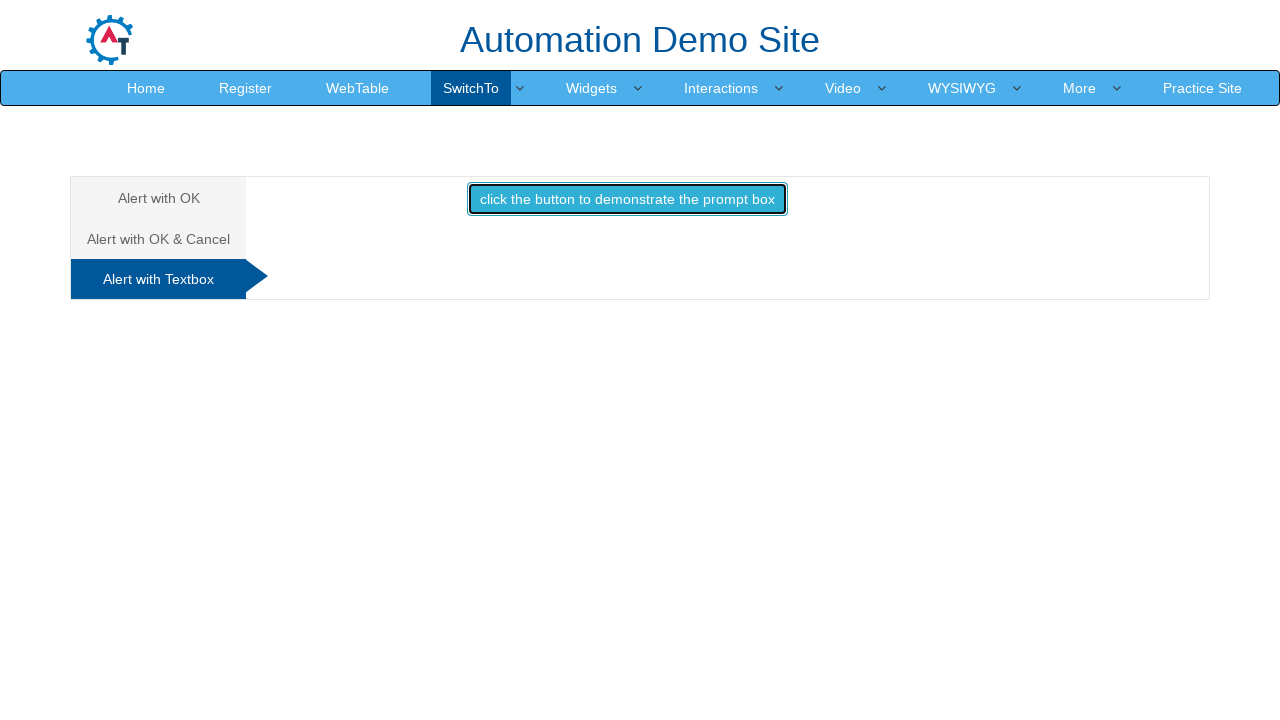